Tests pagination navigation on the SensaCine best TV series page by clicking through multiple pages of results.

Starting URL: https://www.sensacine.com/series-tv/mejores/

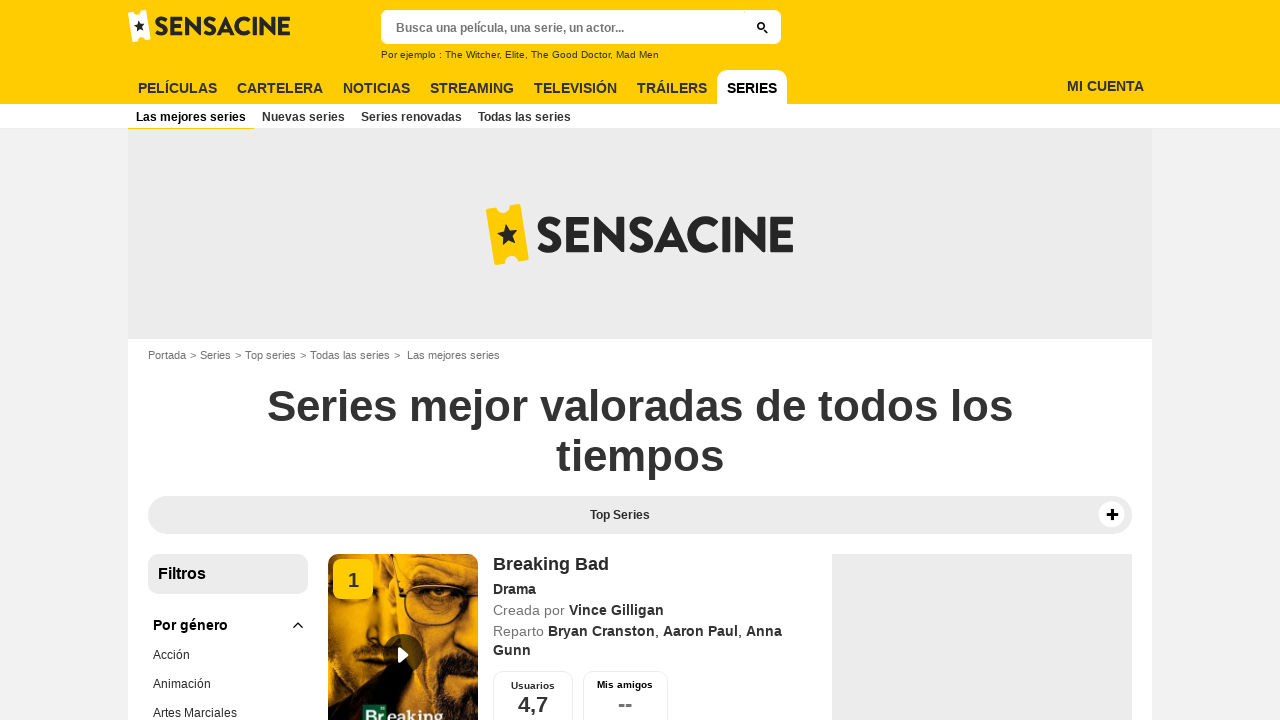

Waited for series cards to load on first page
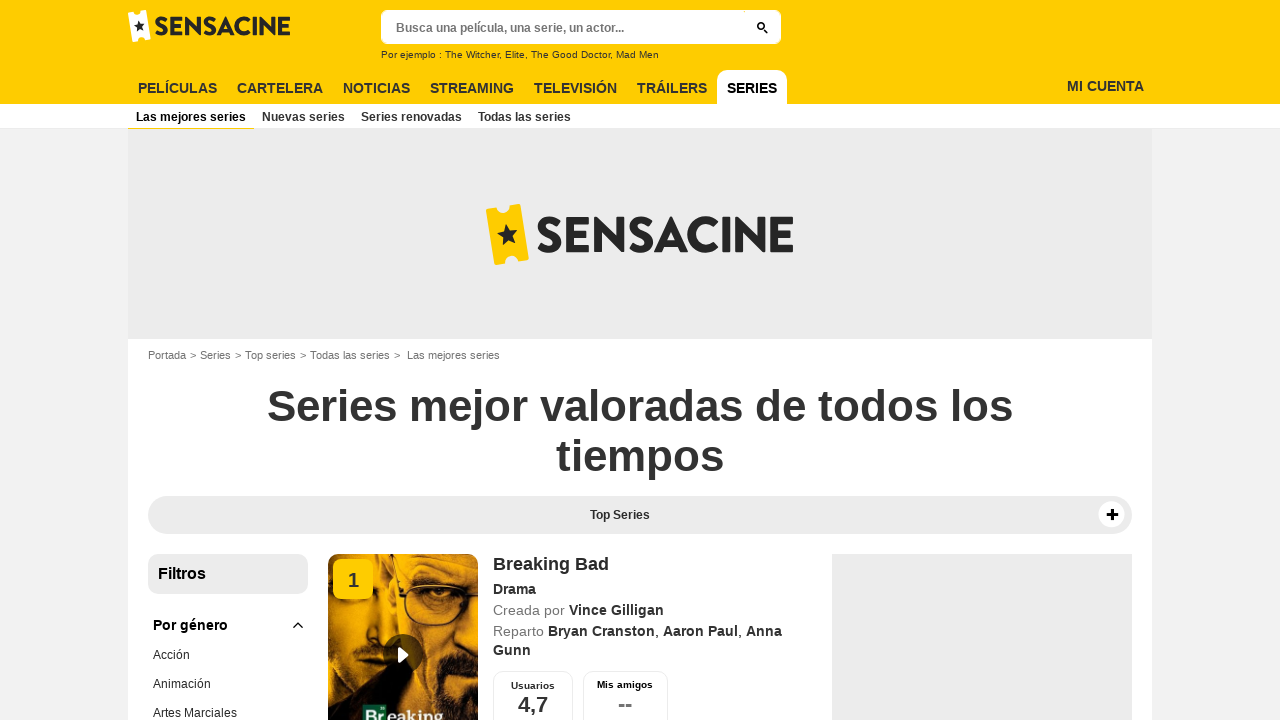

Waited for next page button on pagination page 1
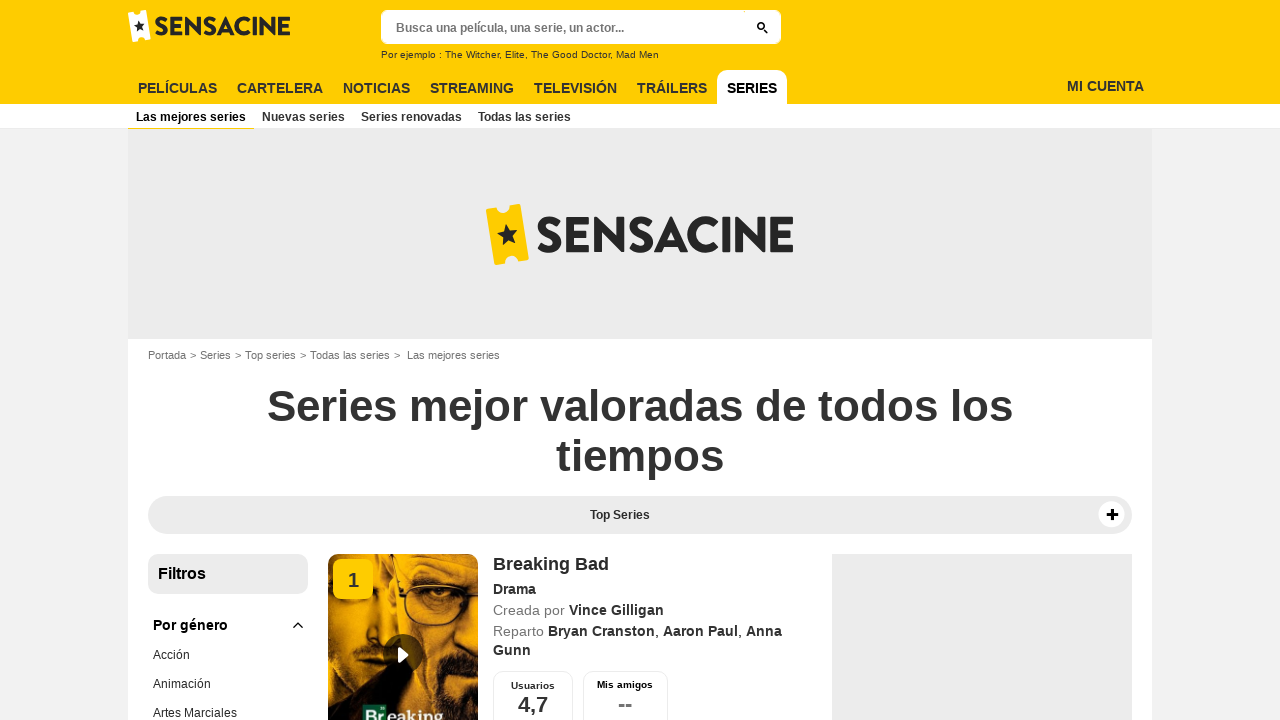

Clicked next page button to navigate to page 2
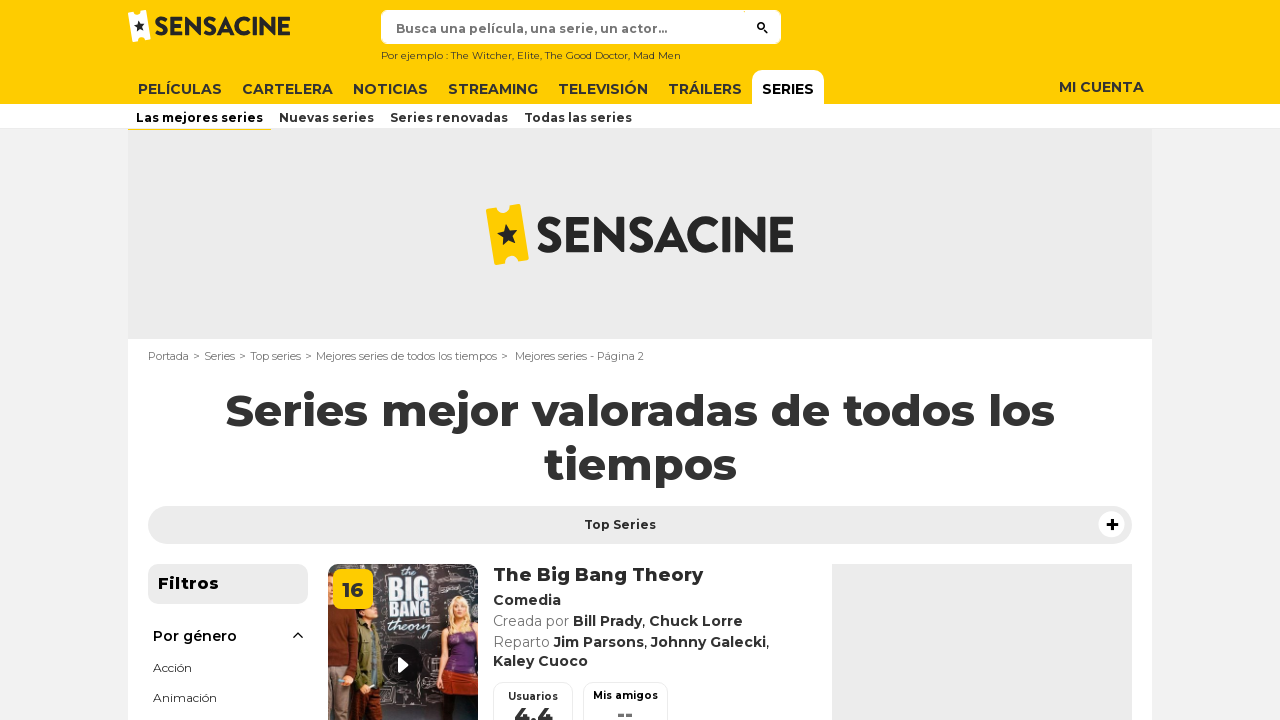

New page content loaded on pagination page 2
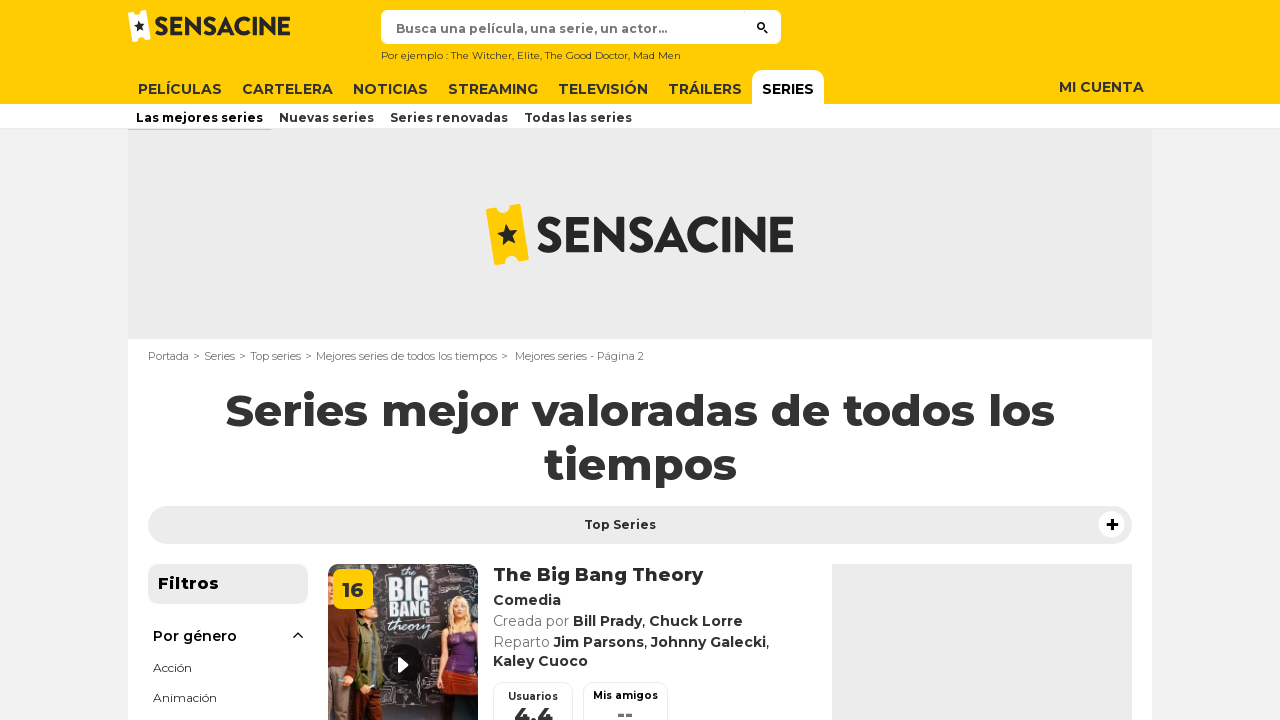

Waited for next page button on pagination page 2
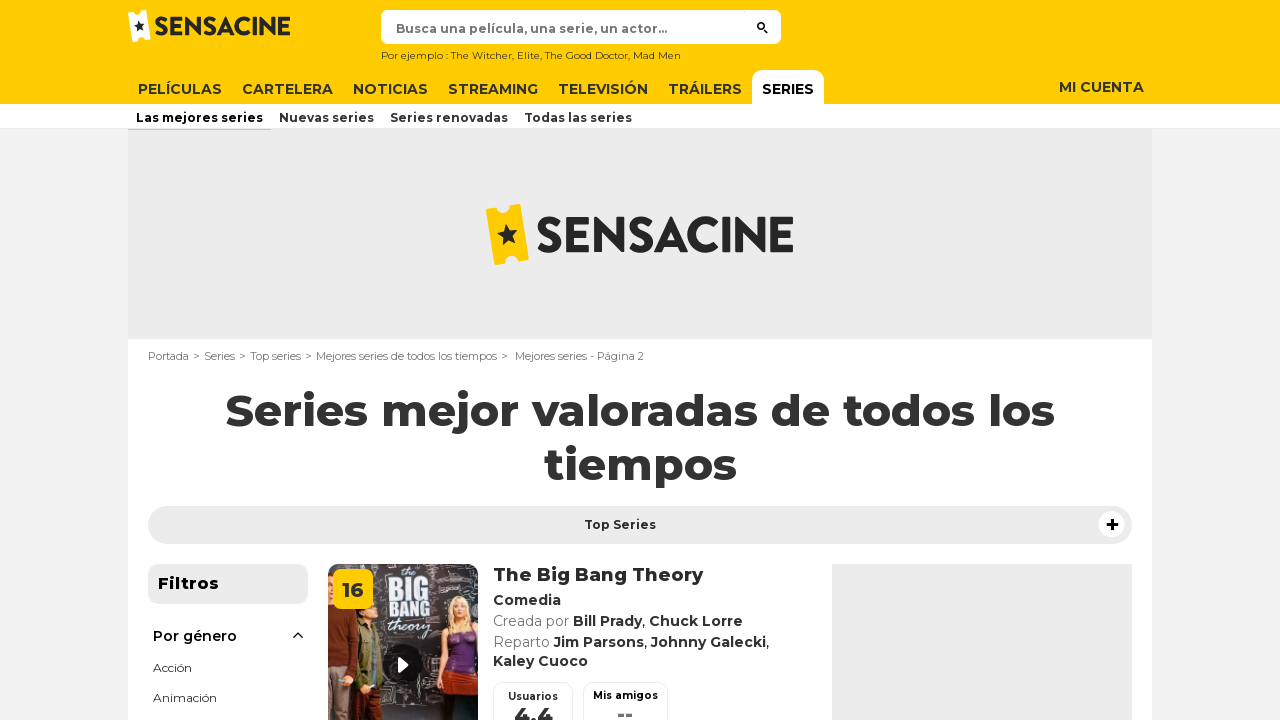

Clicked next page button to navigate to page 3
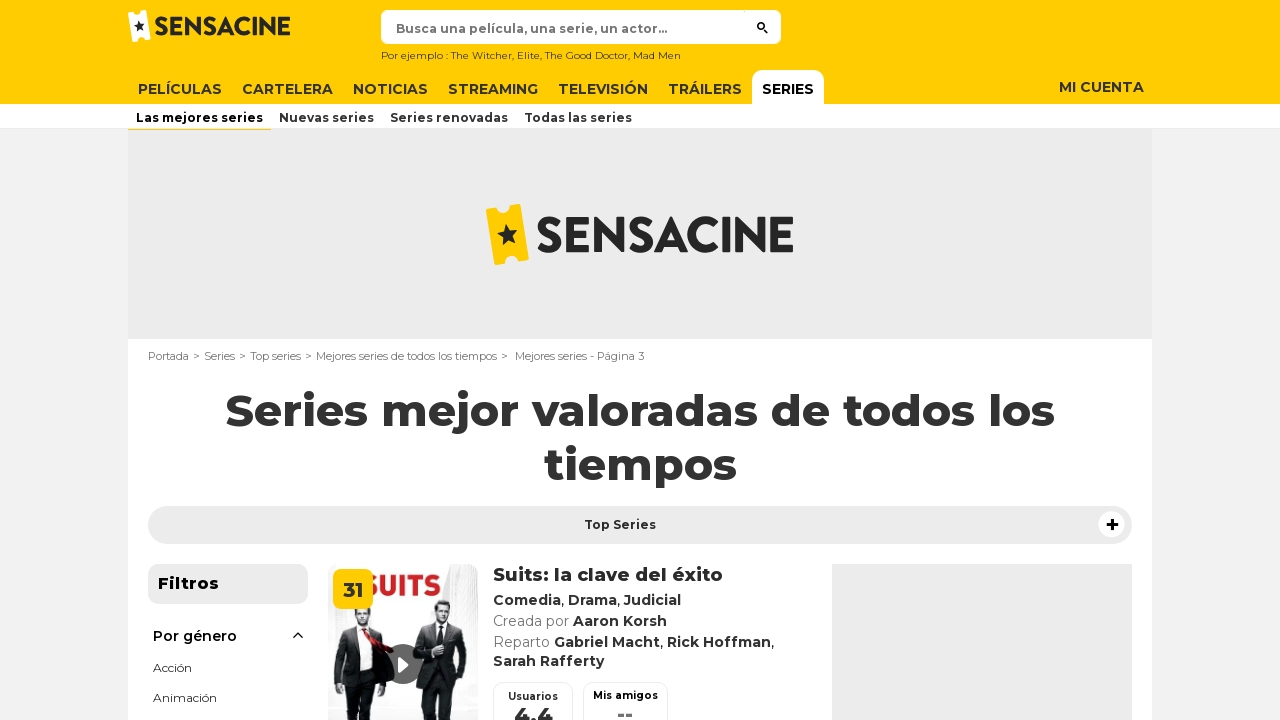

New page content loaded on pagination page 3
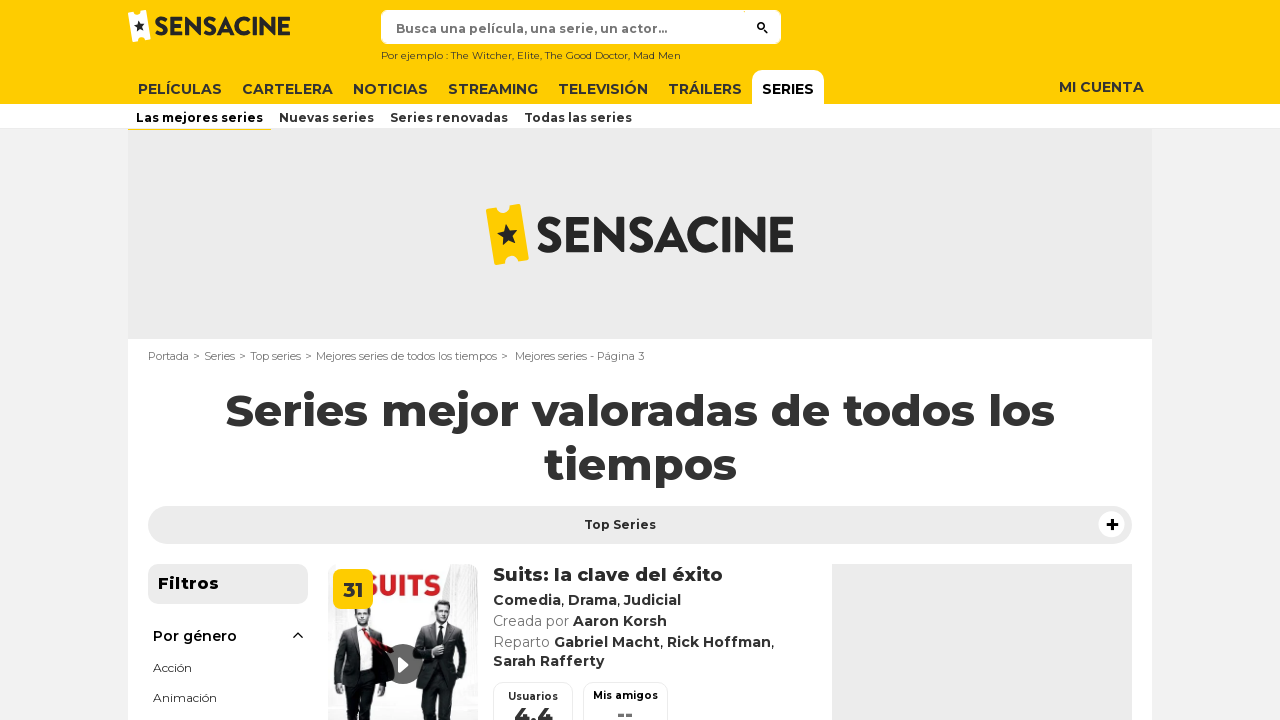

Waited for next page button on pagination page 3
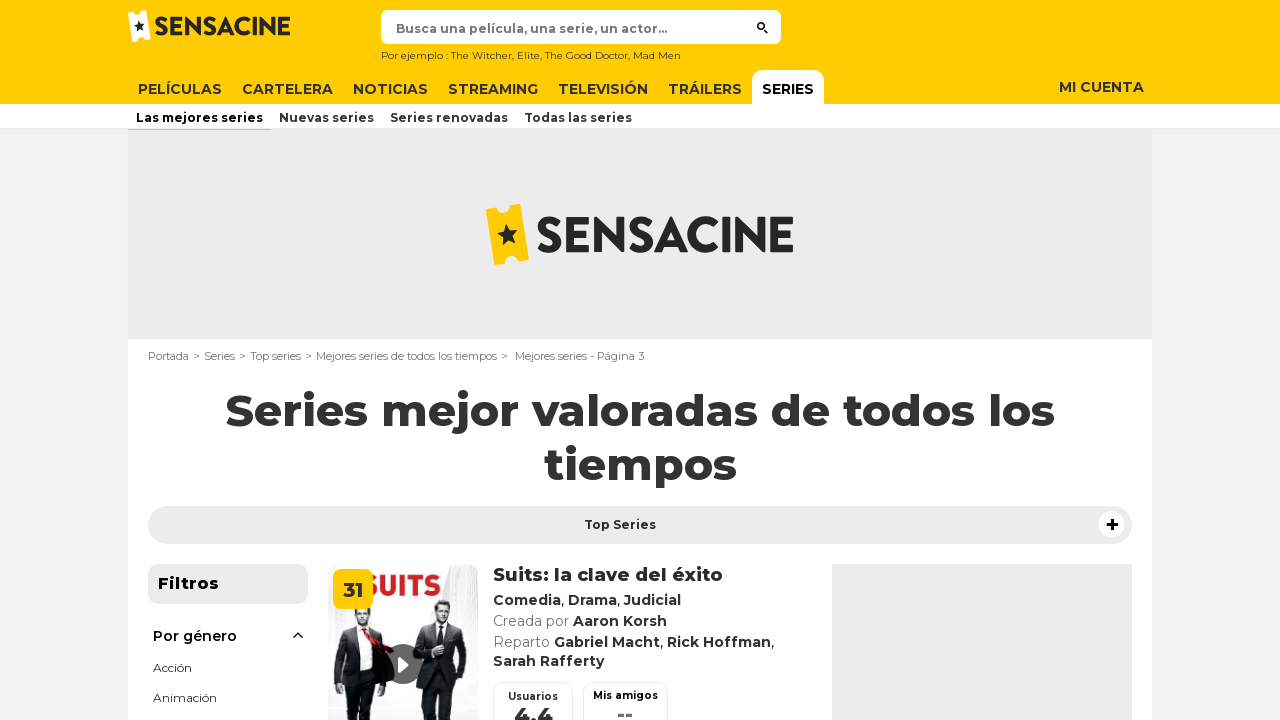

Clicked next page button to navigate to page 4
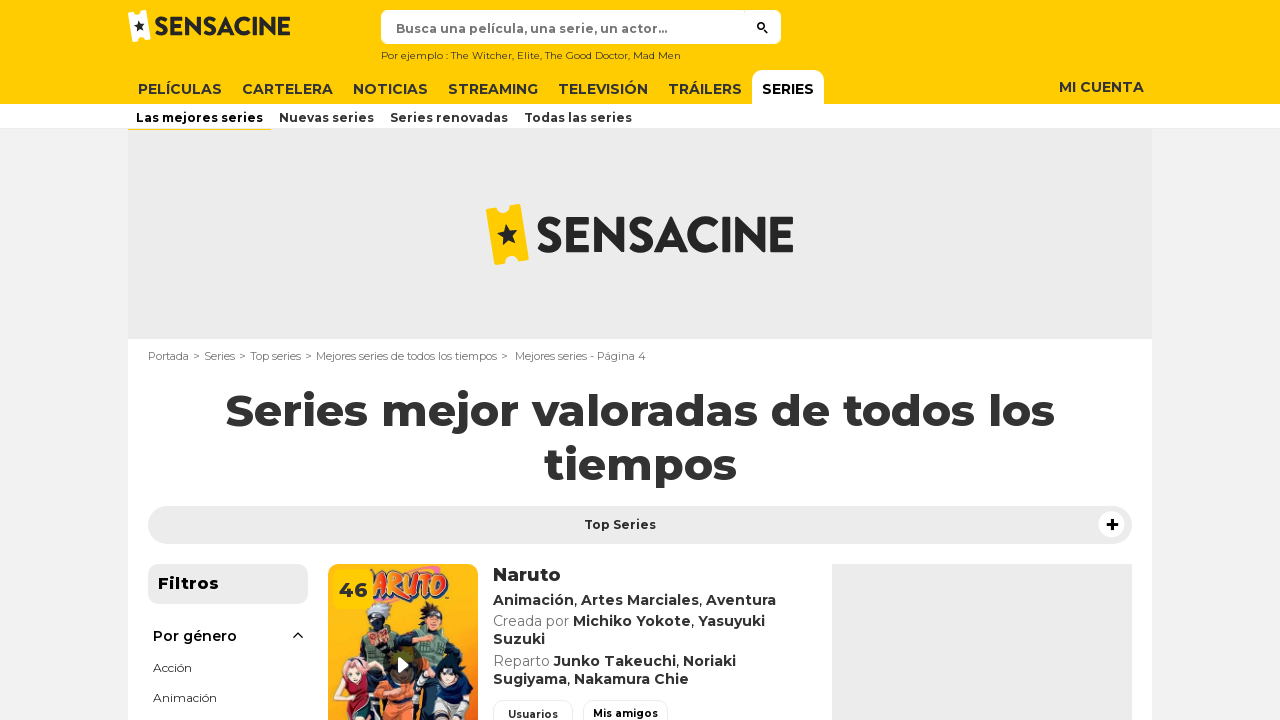

New page content loaded on pagination page 4
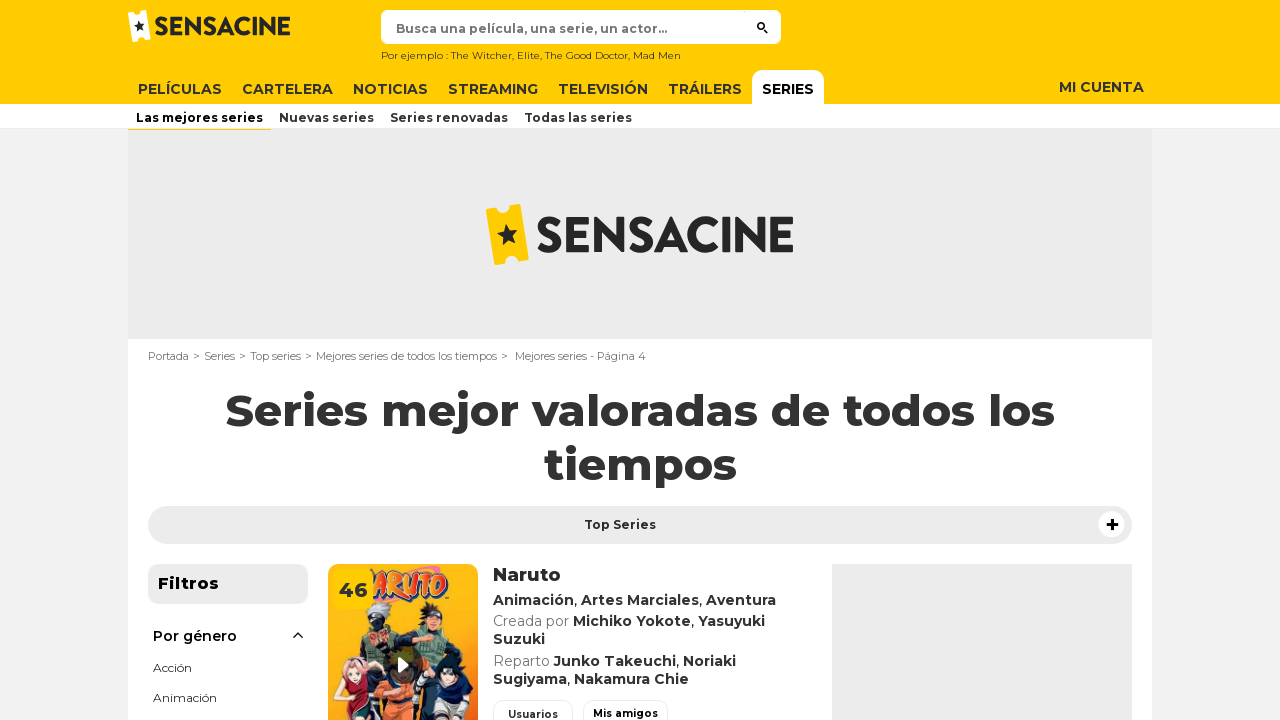

Waited for next page button on pagination page 4
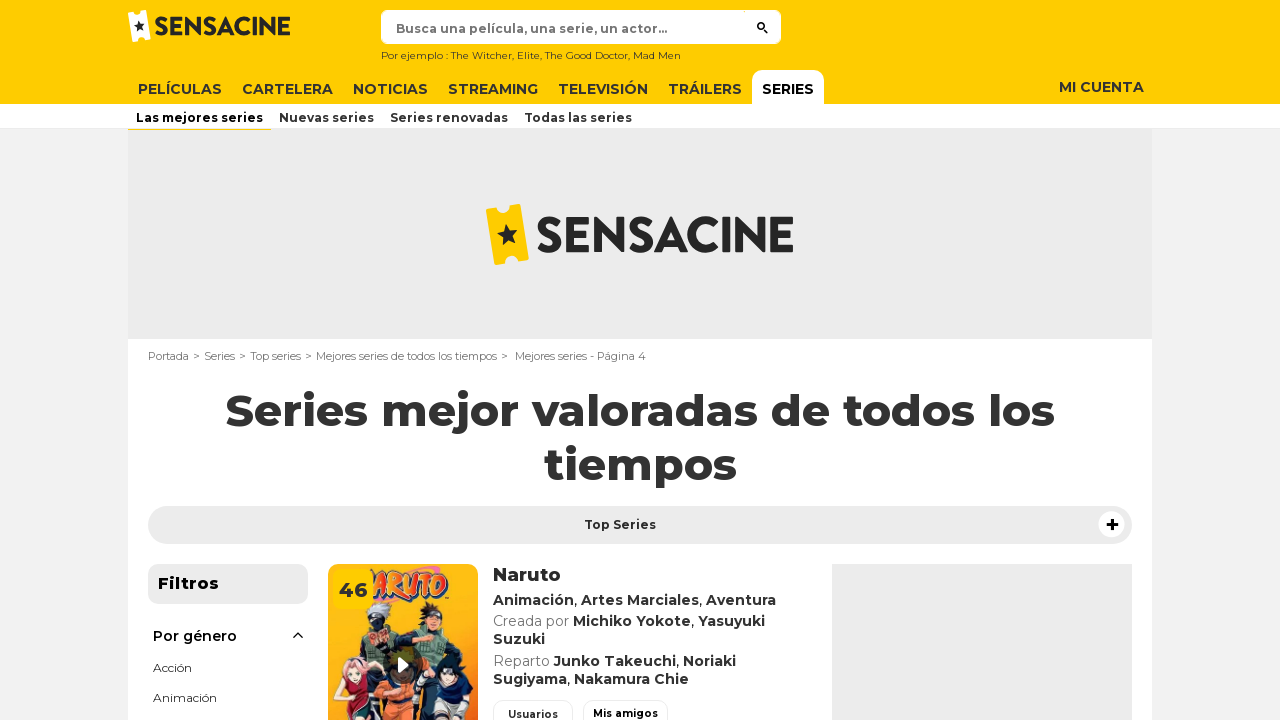

Clicked next page button to navigate to page 5
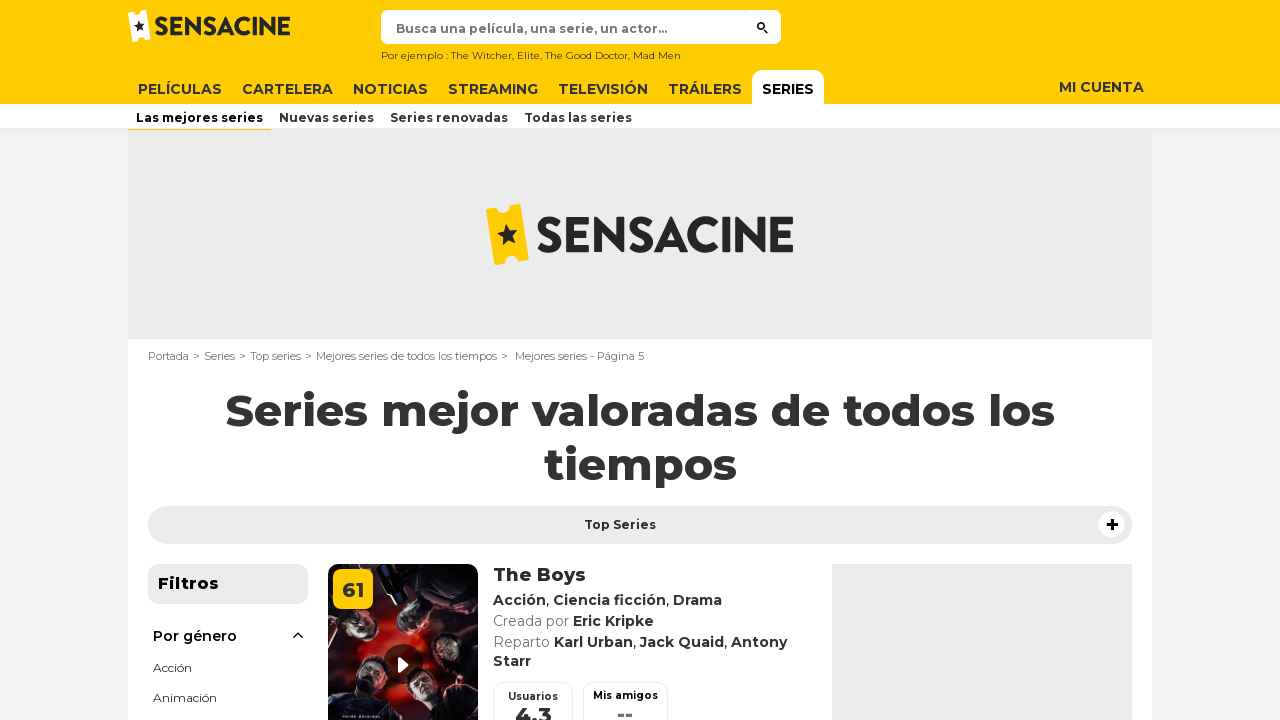

New page content loaded on pagination page 5
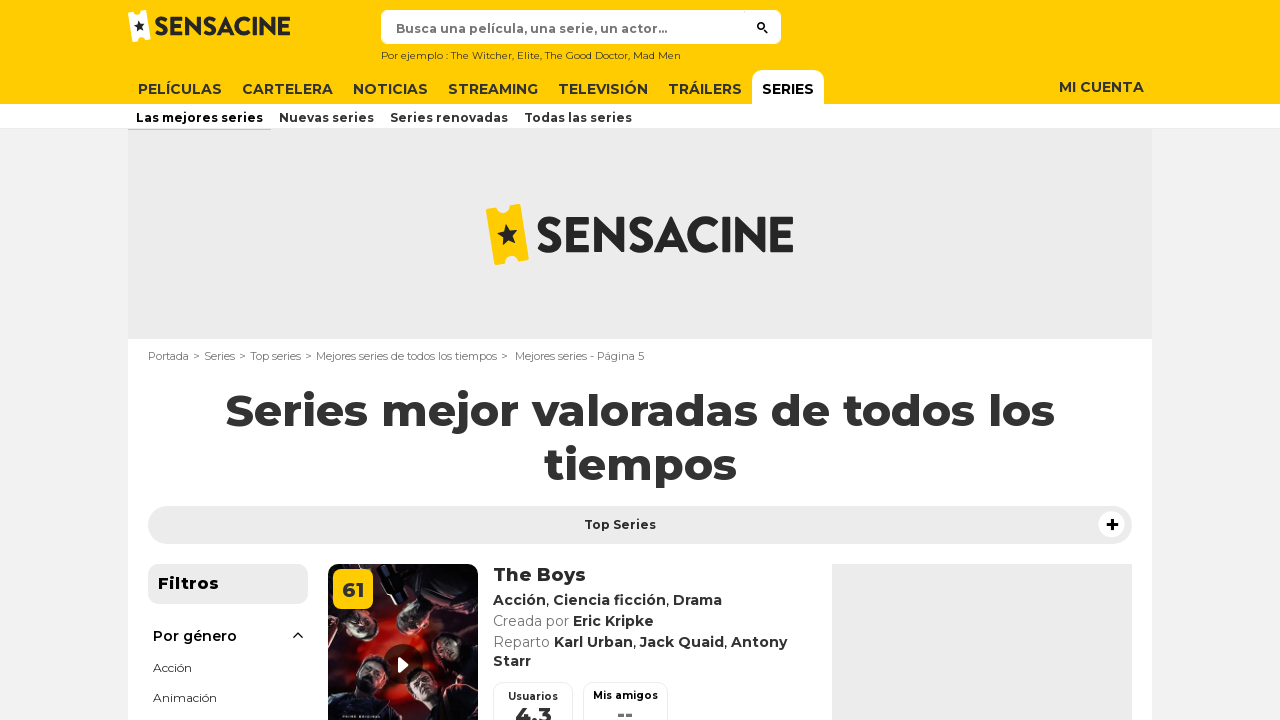

Waited for next page button on pagination page 5
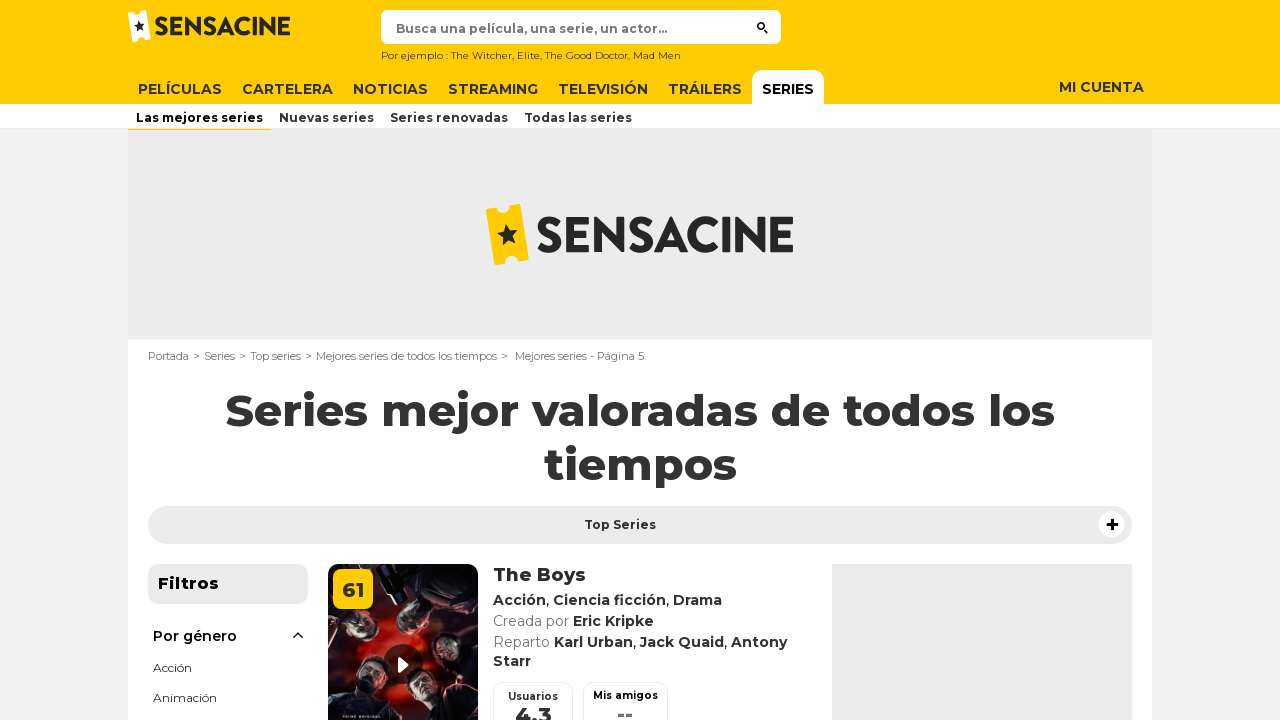

Clicked next page button to navigate to page 6
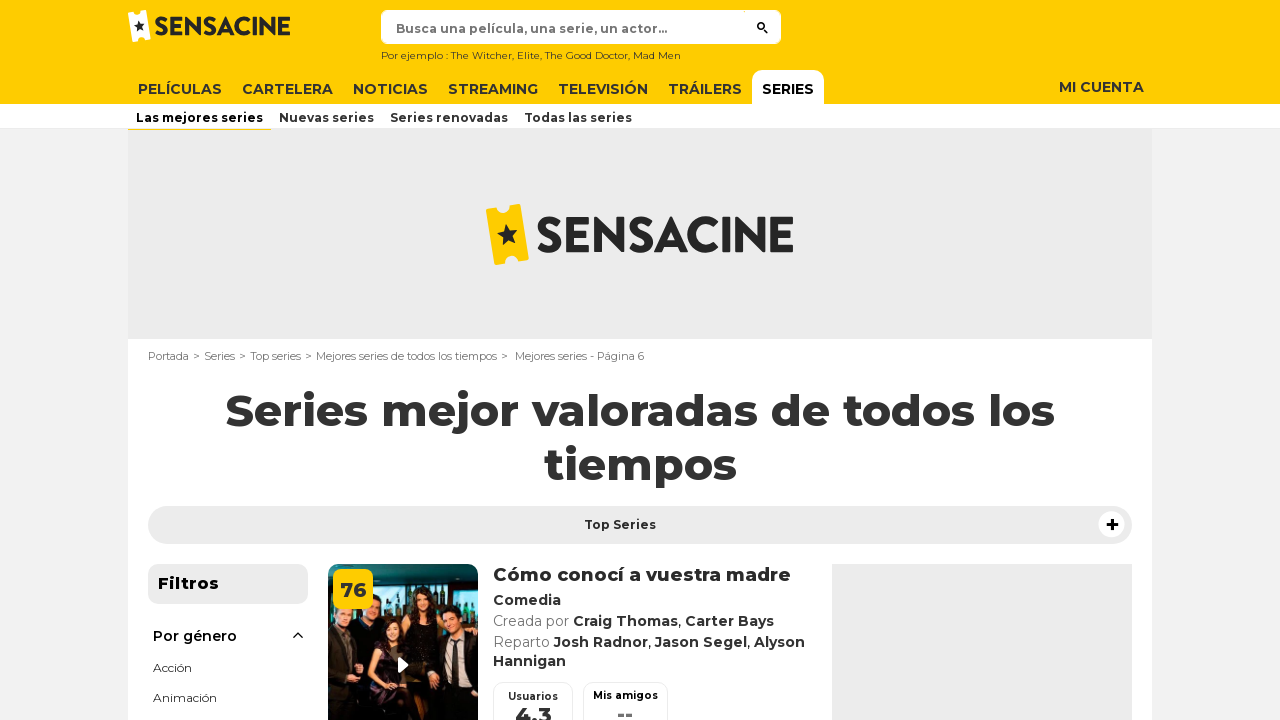

New page content loaded on pagination page 6
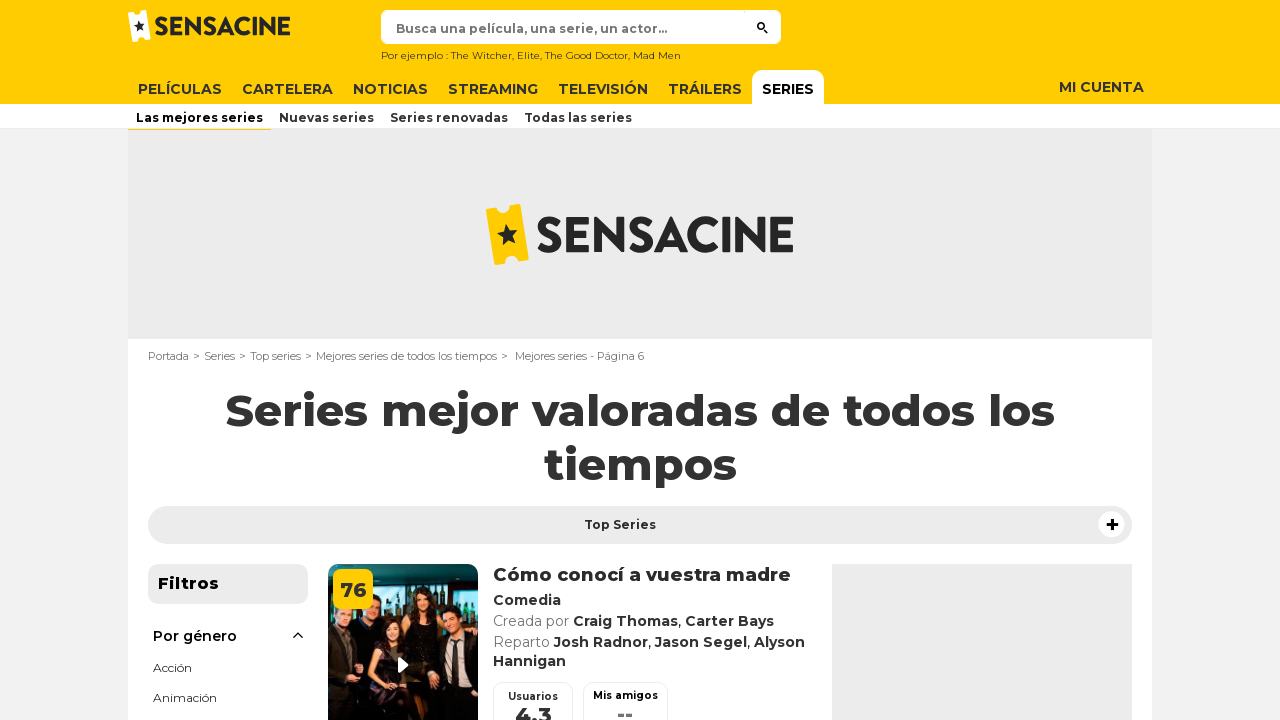

Waited for next page button on pagination page 6
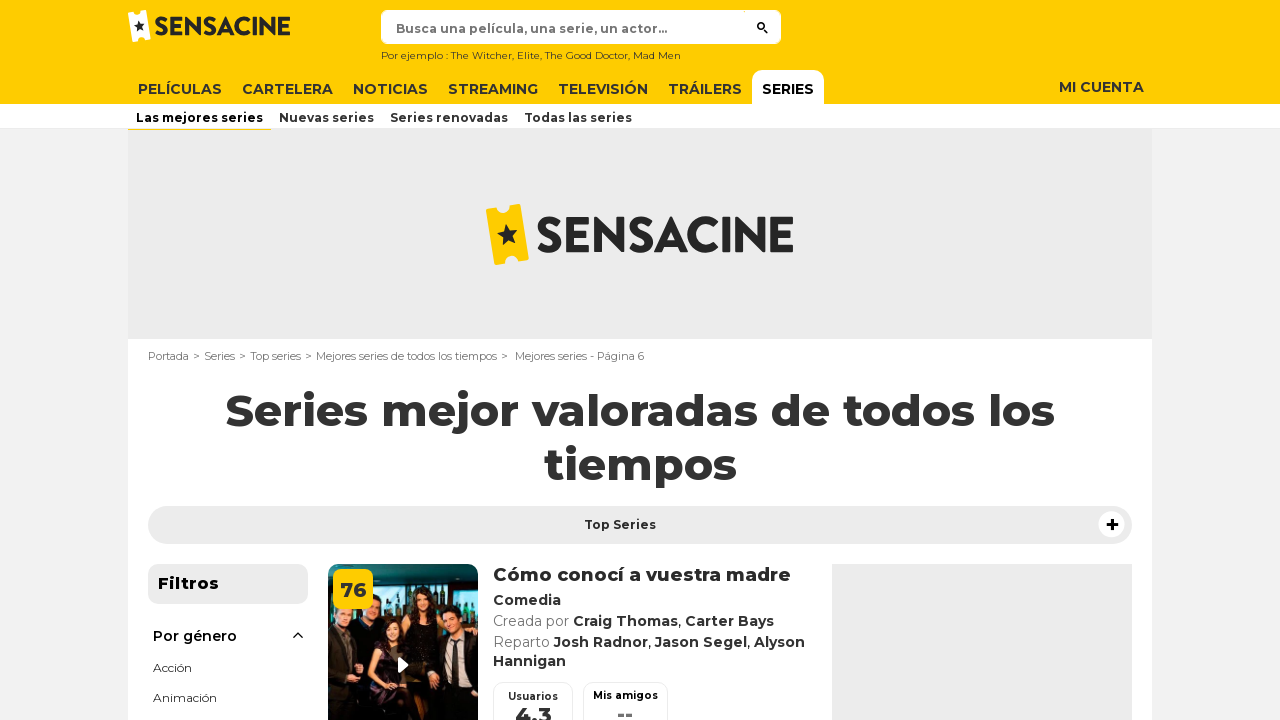

Clicked next page button to navigate to page 7
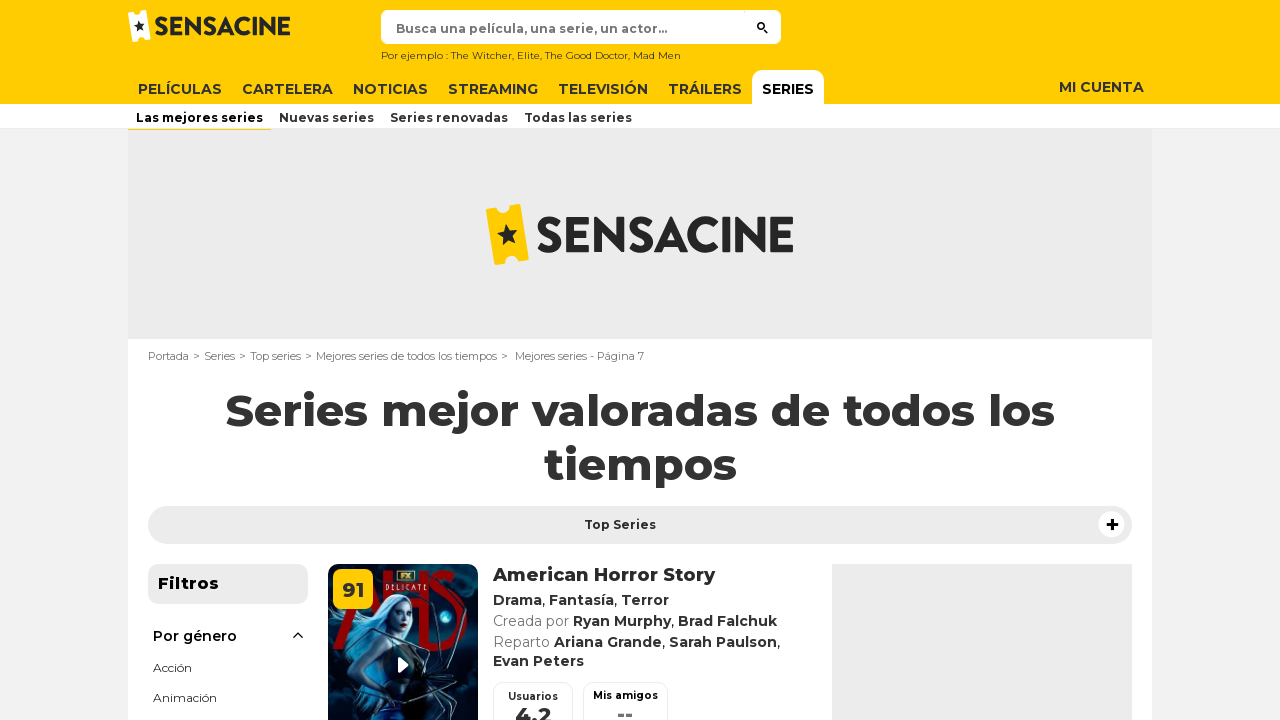

New page content loaded on pagination page 7
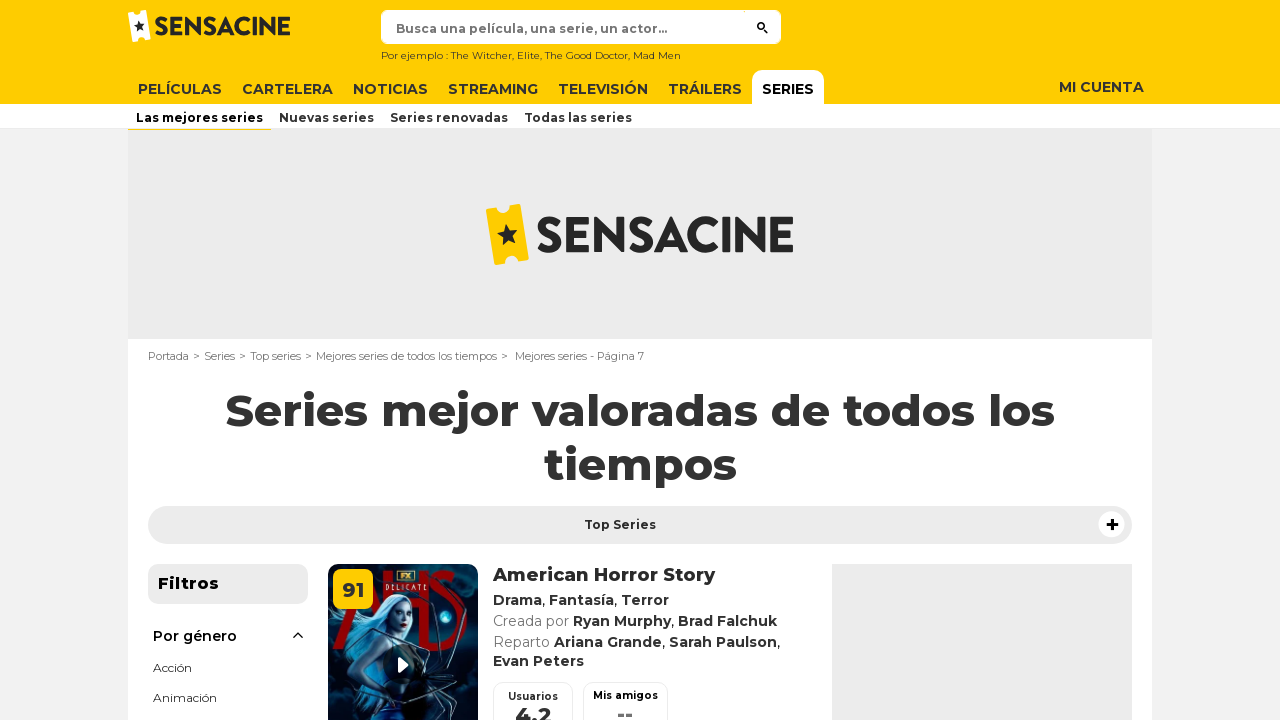

Waited for next page button on pagination page 7
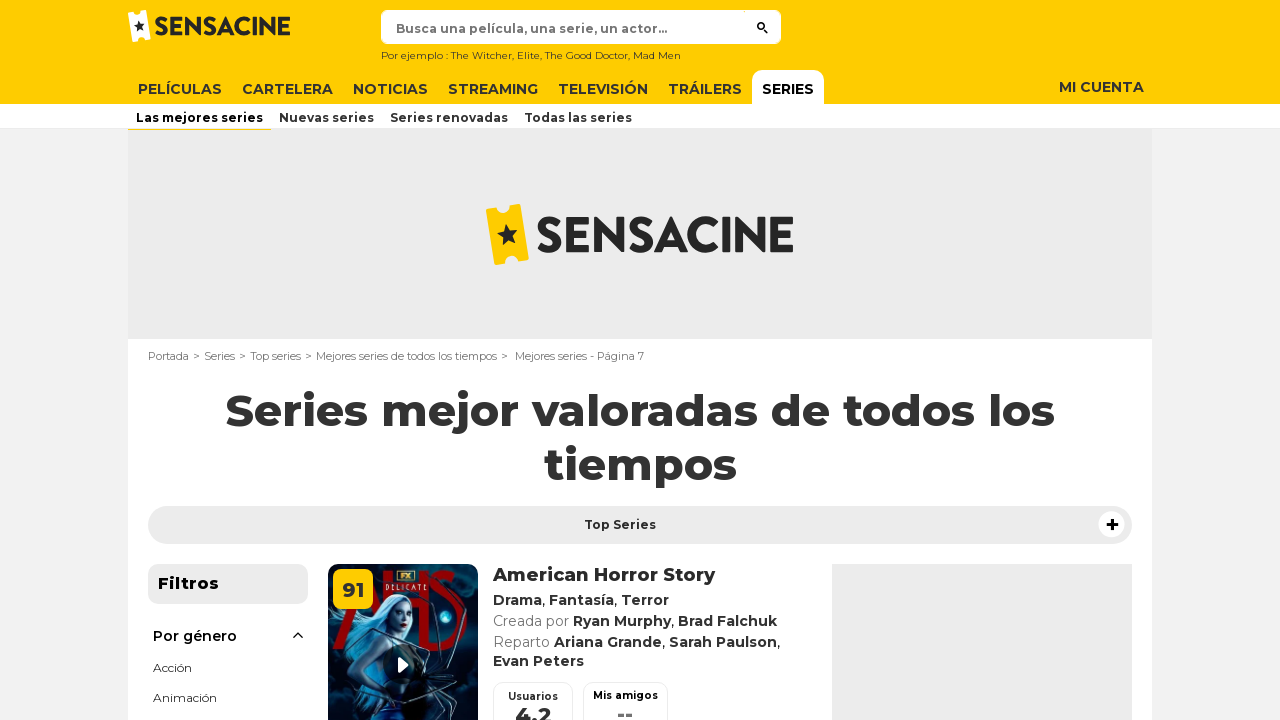

Clicked next page button to navigate to page 8
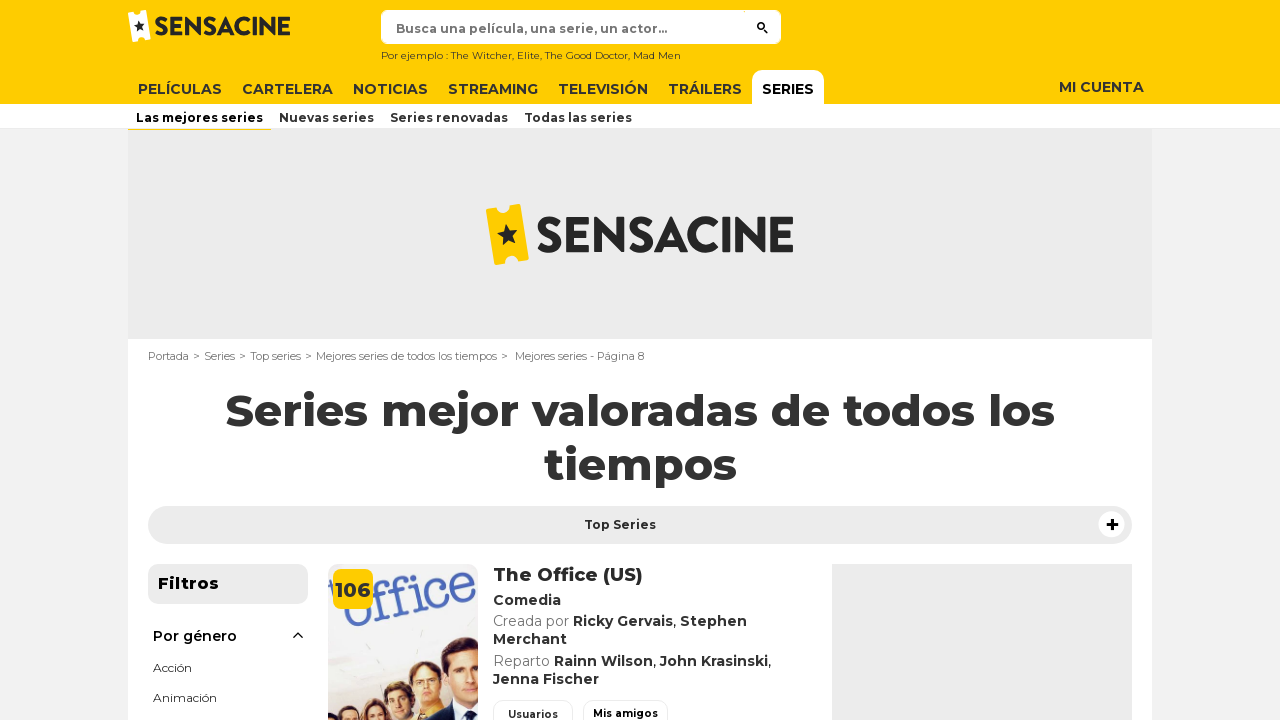

New page content loaded on pagination page 8
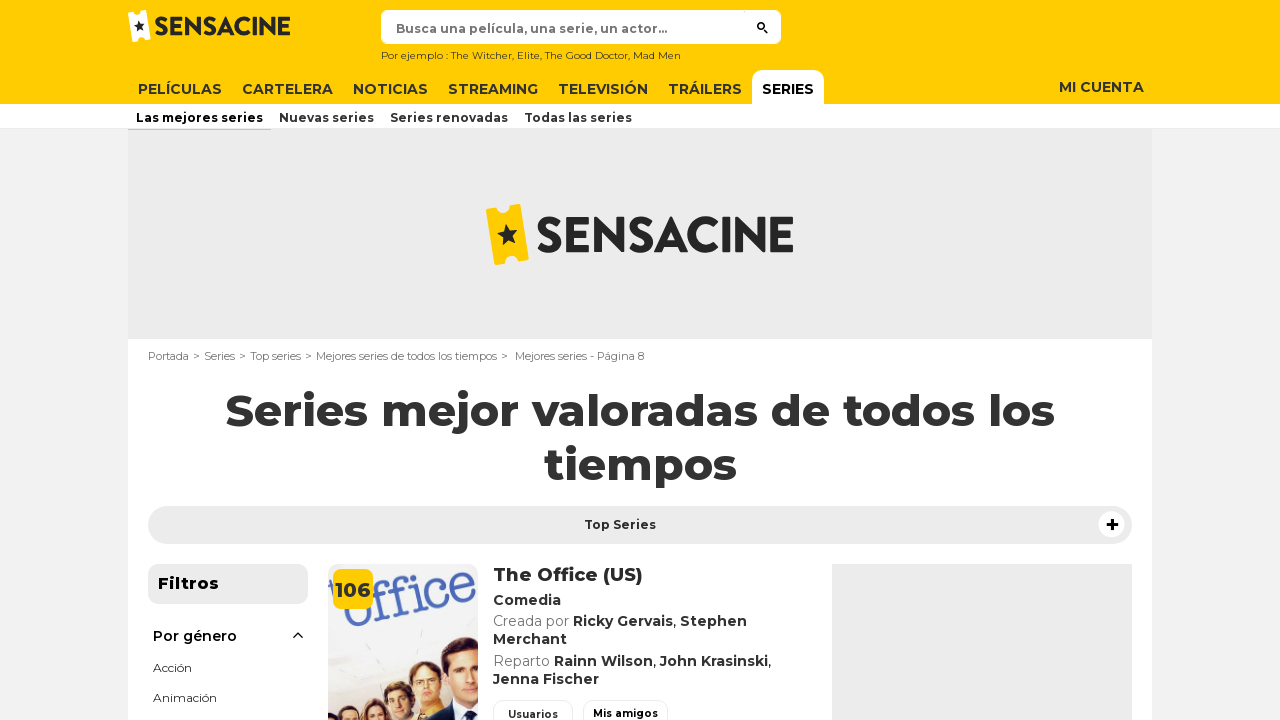

Waited for next page button on pagination page 8
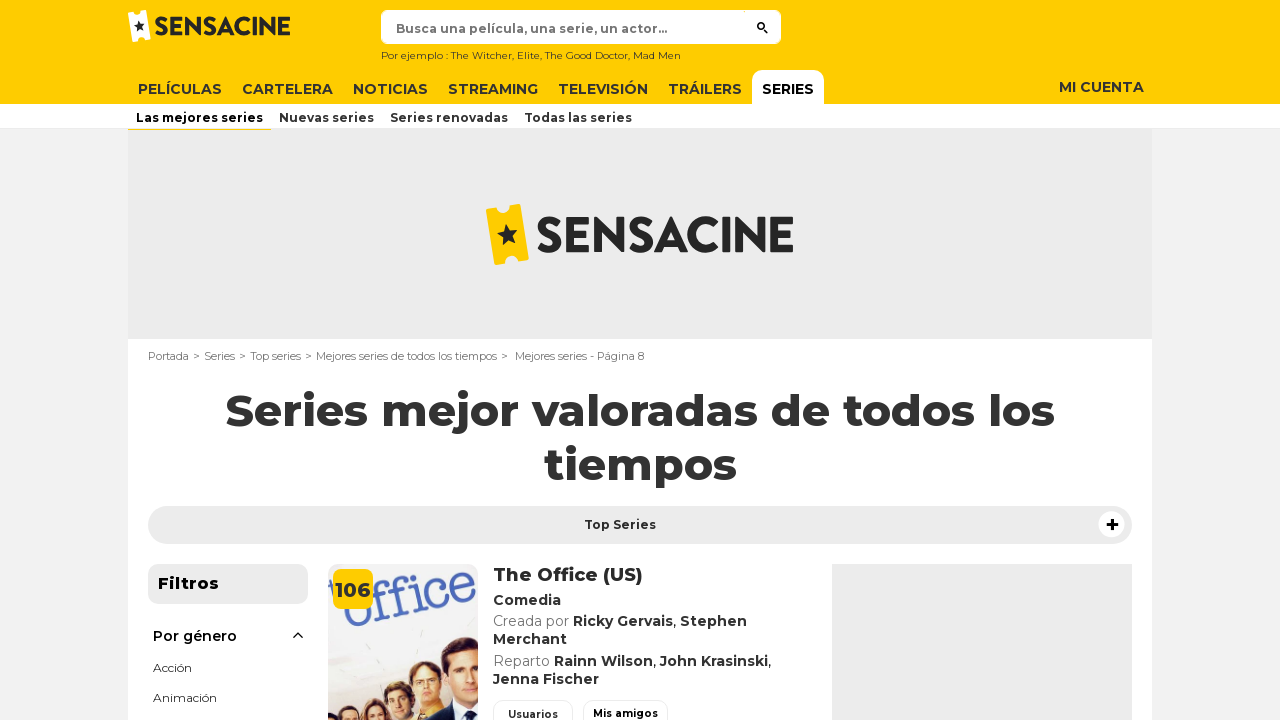

Clicked next page button to navigate to page 9
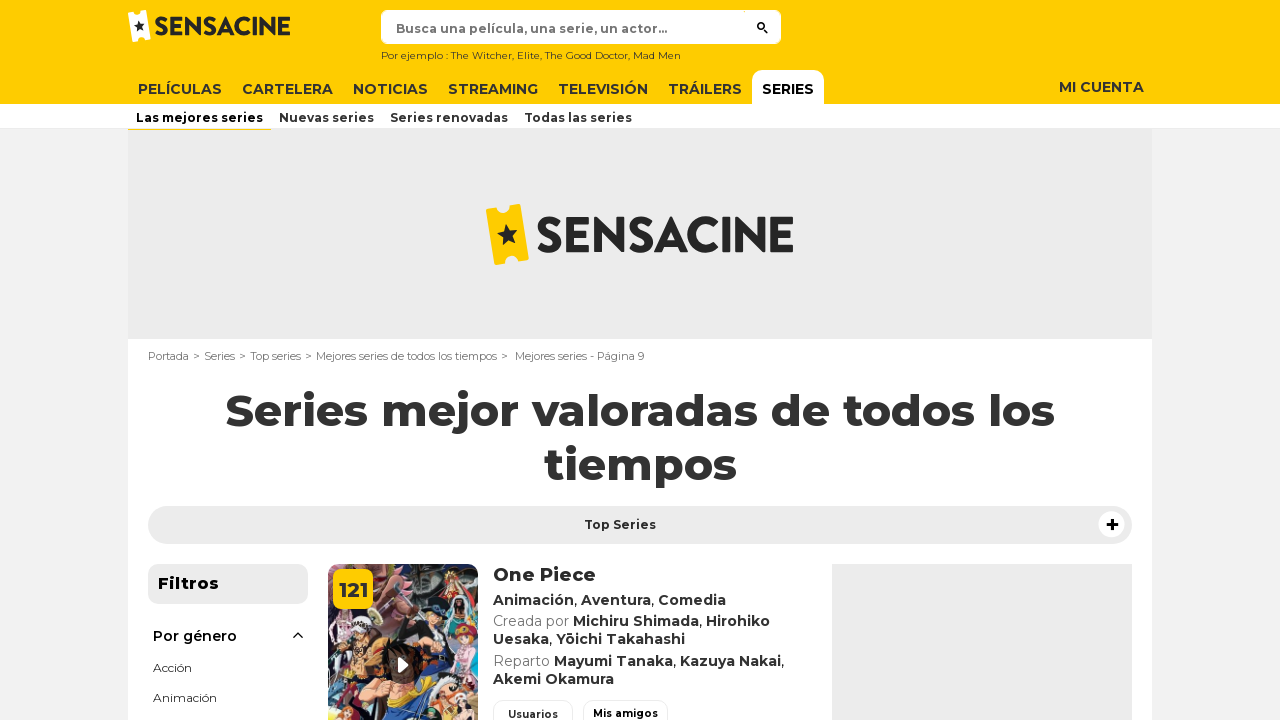

New page content loaded on pagination page 9
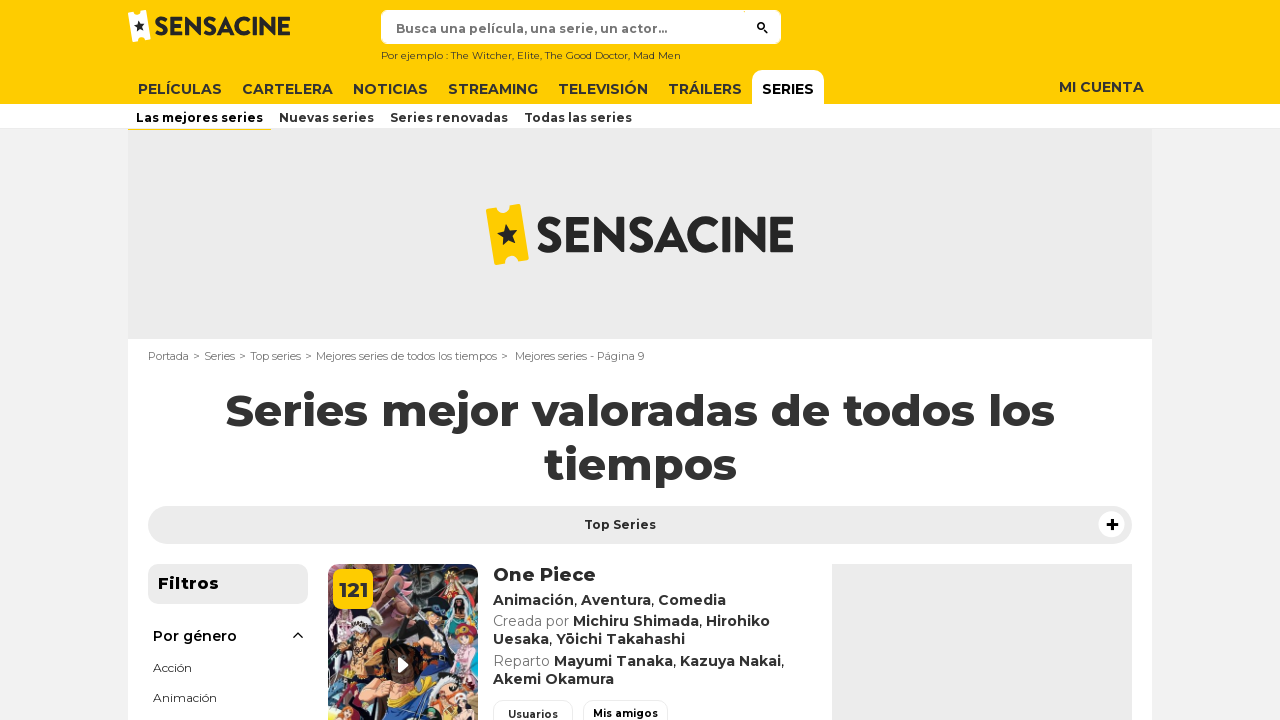

Waited for next page button on pagination page 9
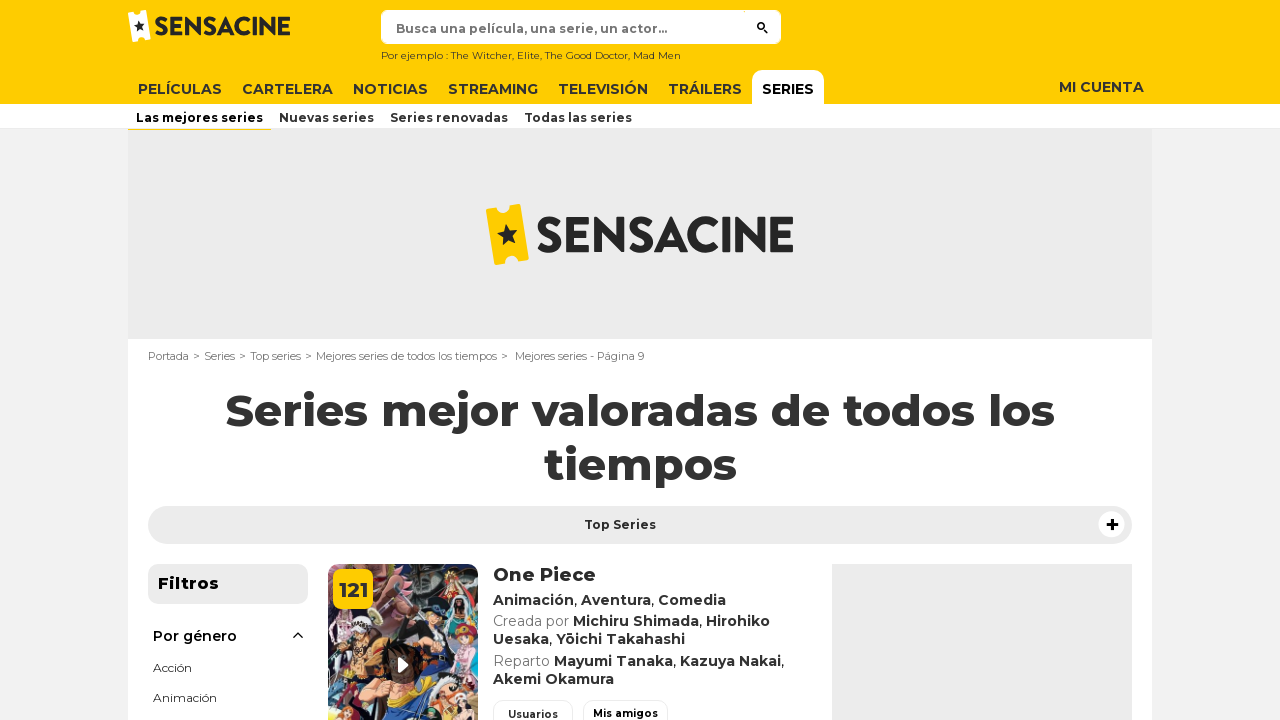

Clicked next page button to navigate to page 10
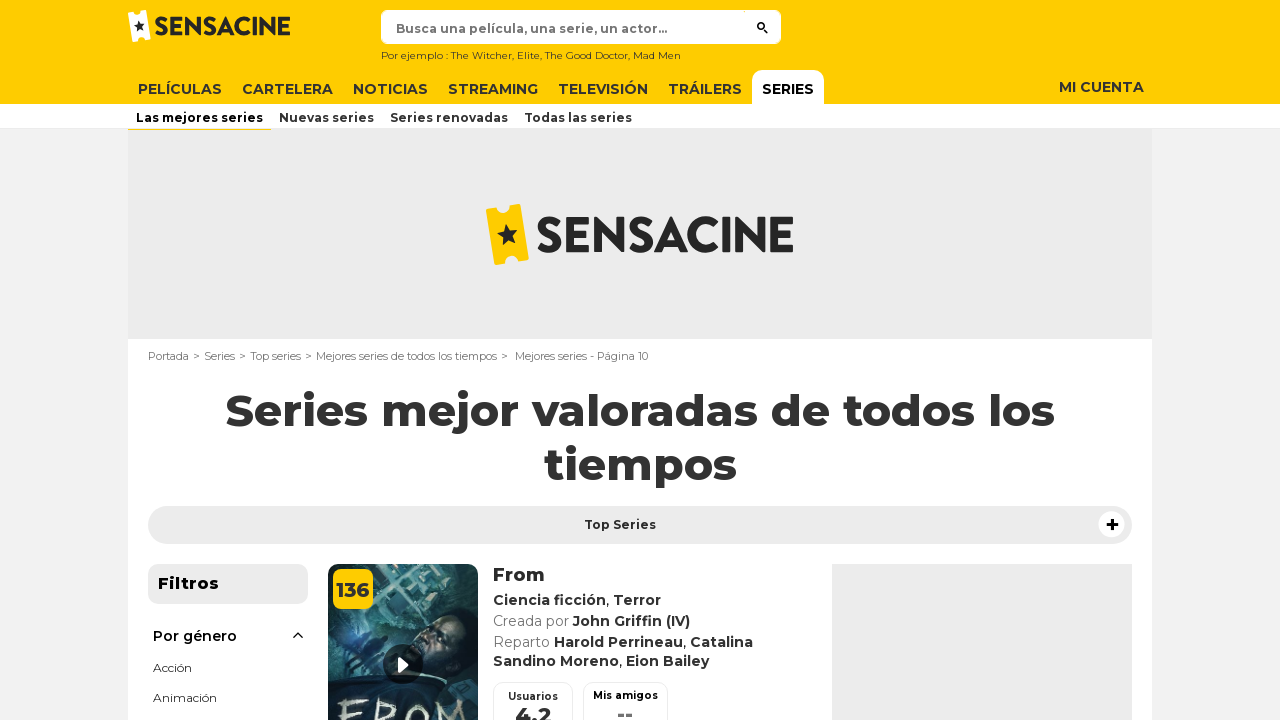

New page content loaded on pagination page 10
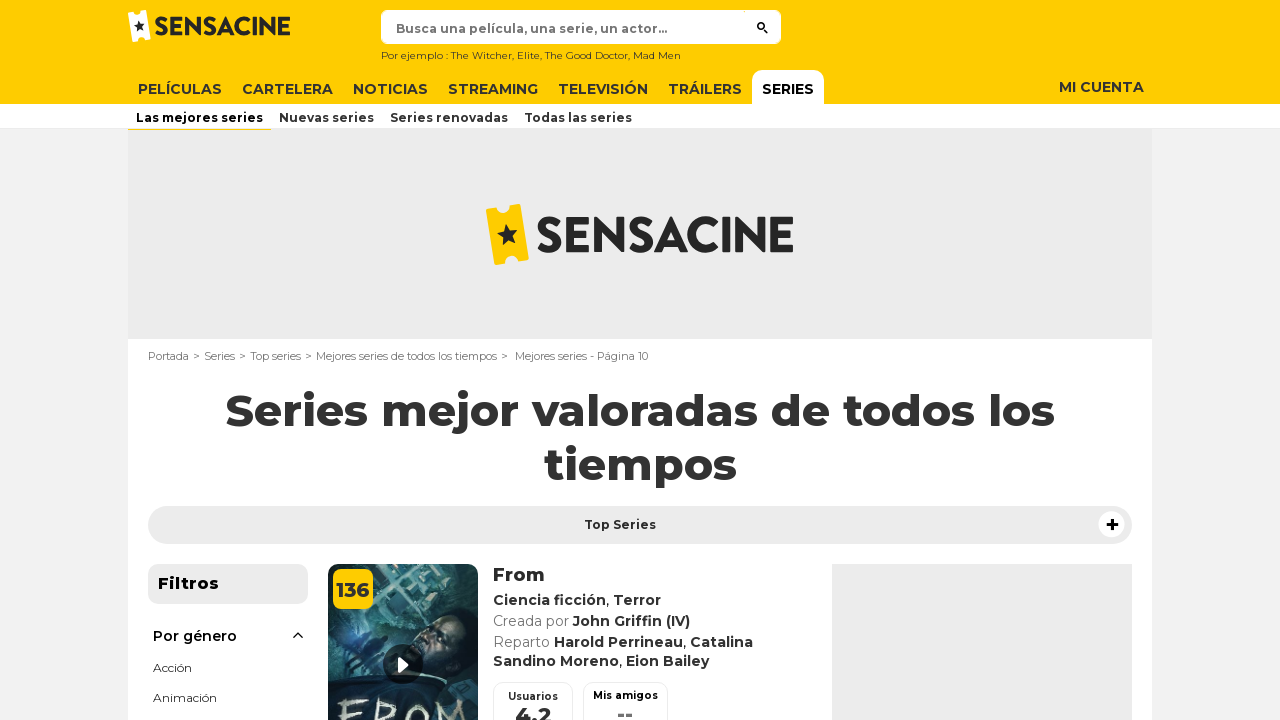

Waited for next page button on pagination page 10
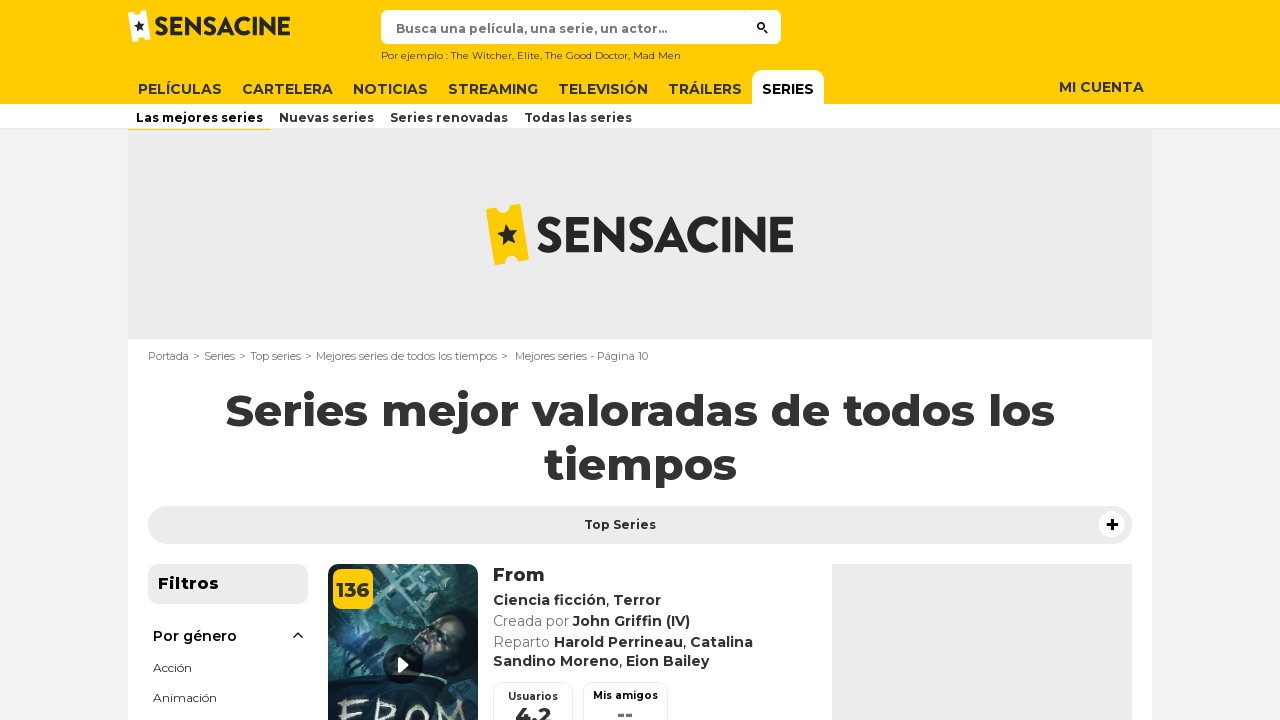

Clicked next page button to navigate to page 11
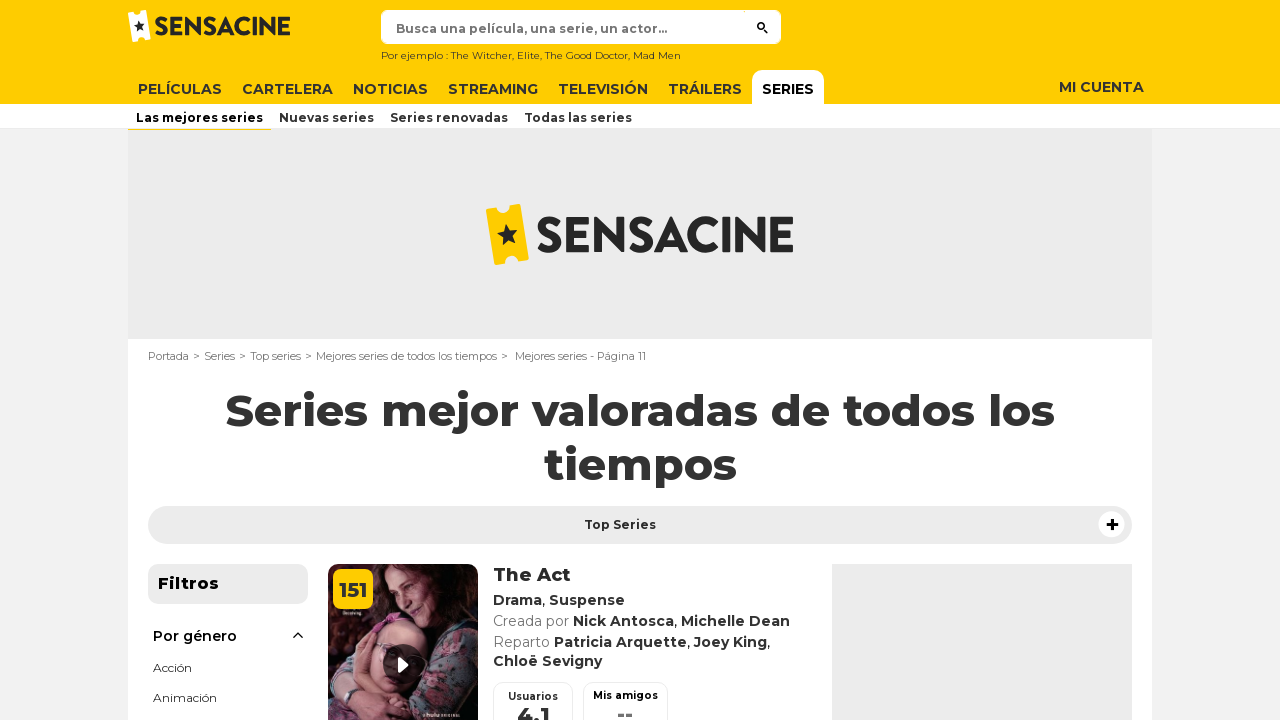

New page content loaded on pagination page 11
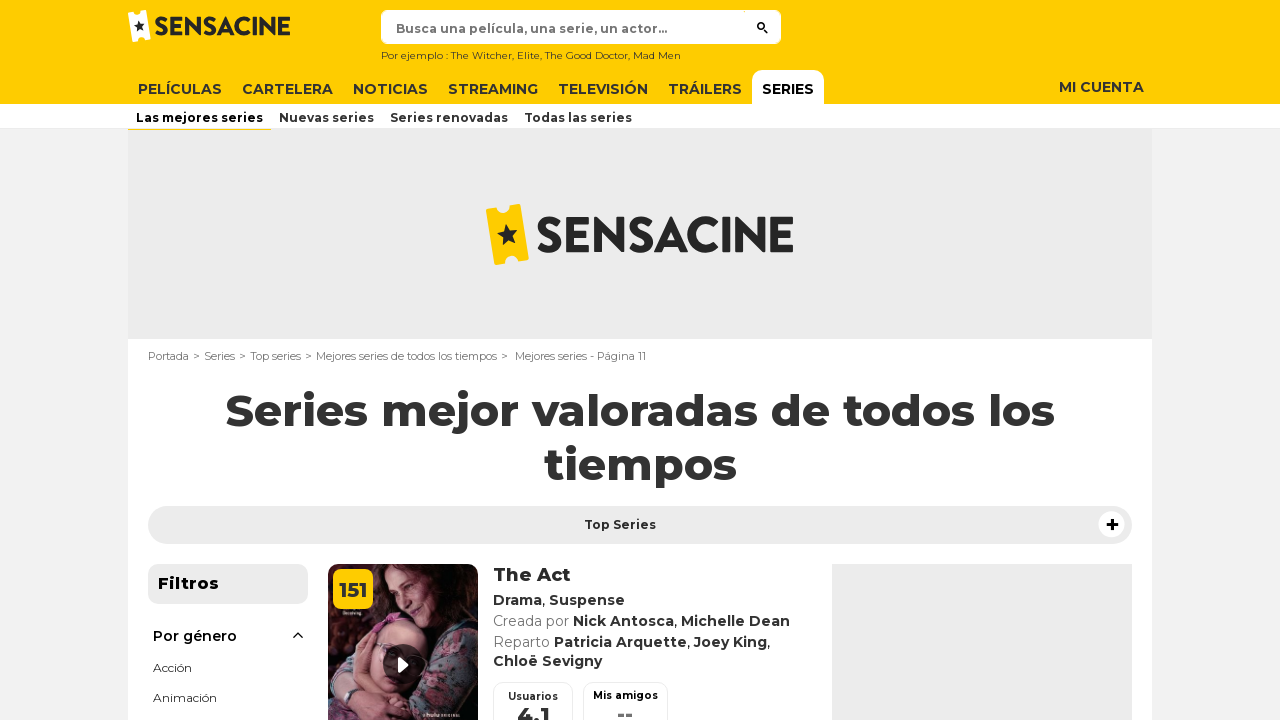

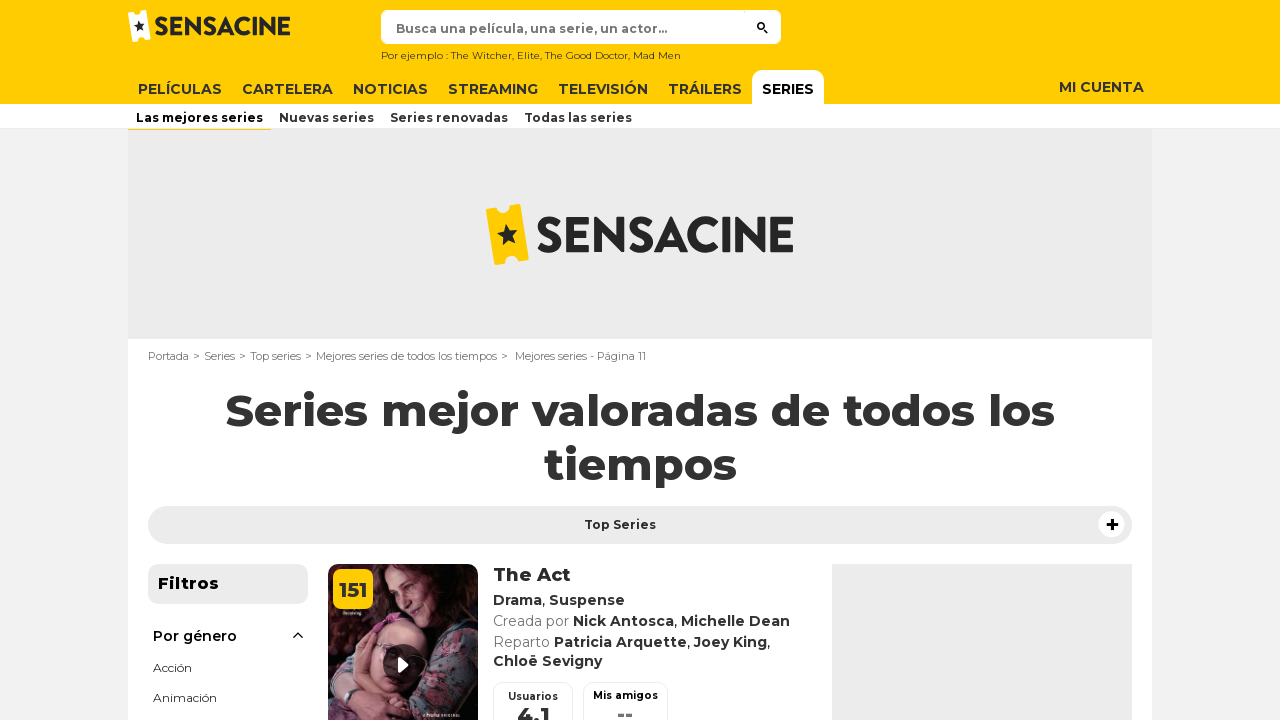